Tests JavaScript alert handling by clicking a link that triggers an alert dialog, then accepting (dismissing) the alert.

Starting URL: https://www.selenium.dev/documentation/webdriver/js_alerts_prompts_and_confirmations/

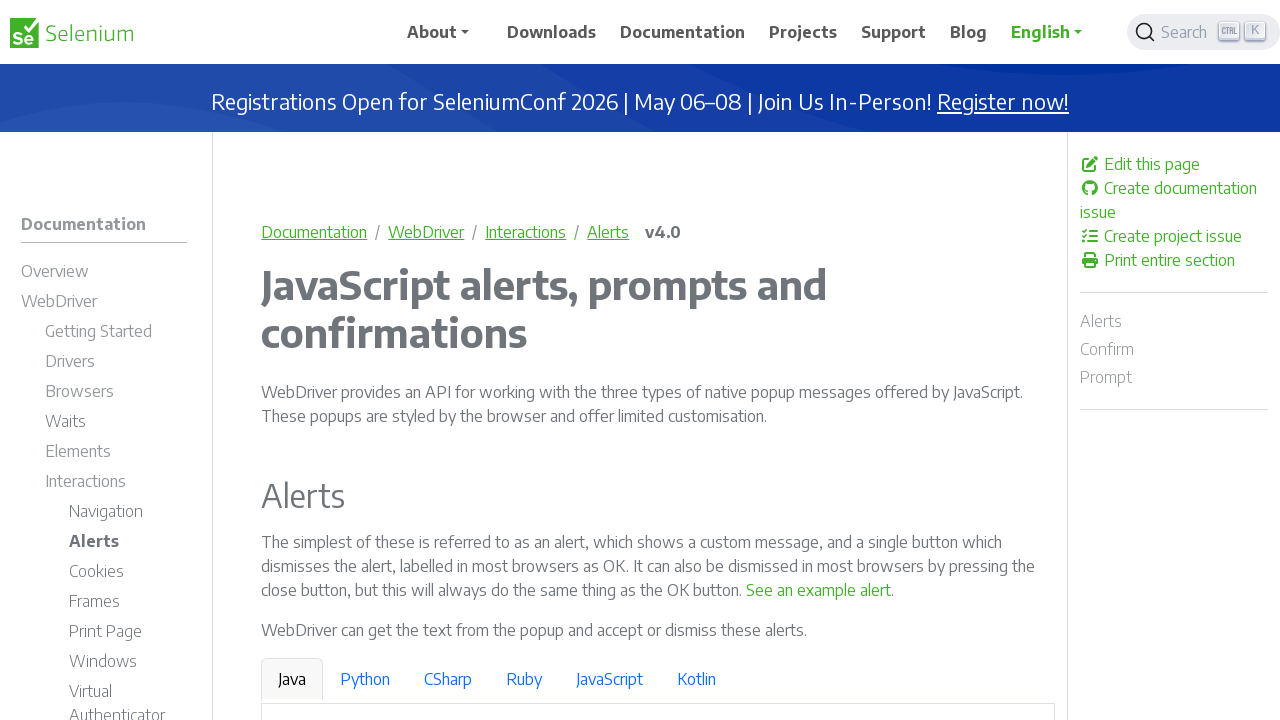

Clicked link to trigger JavaScript alert dialog at (819, 590) on text=See an example alert
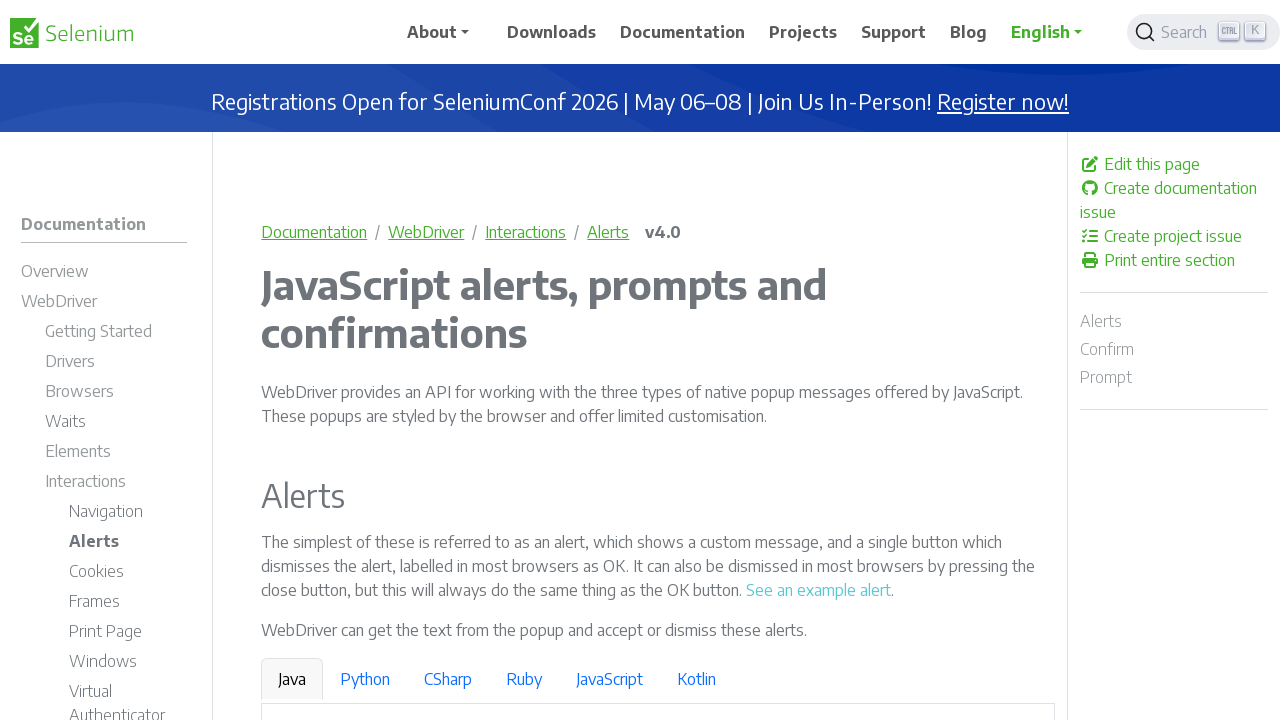

Set up dialog handler to accept alerts
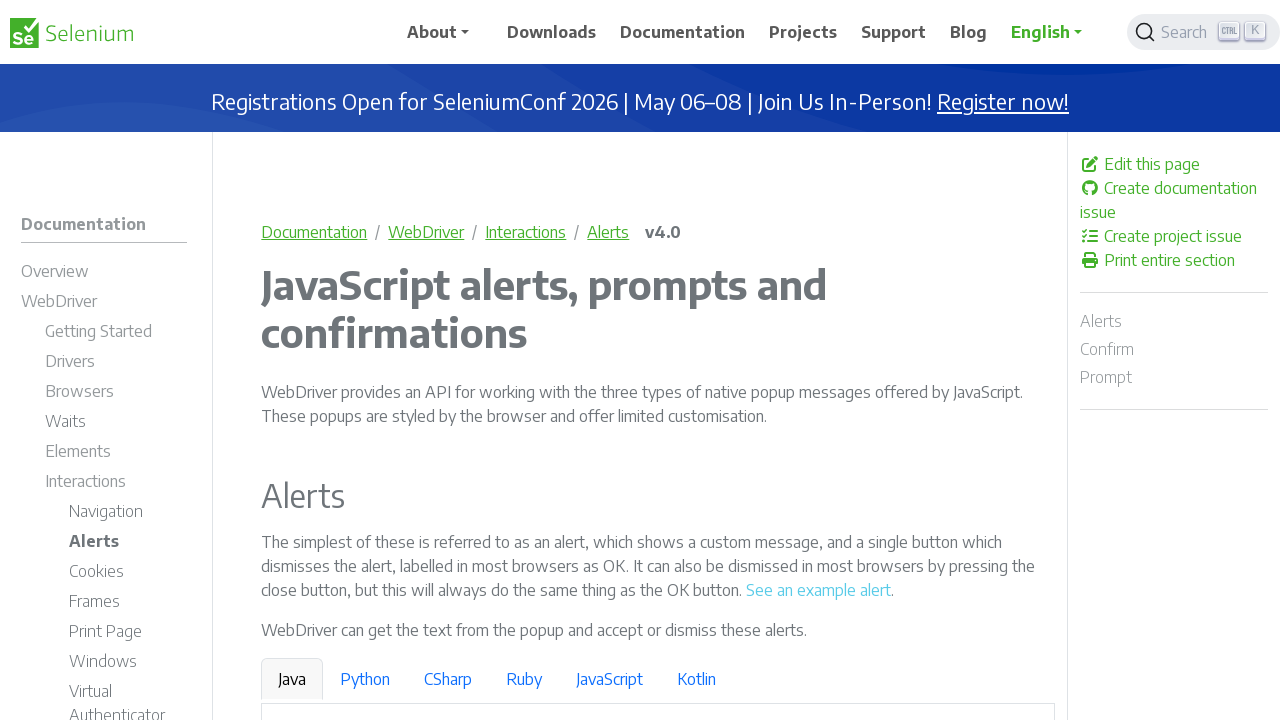

Configured alternative dialog handler function
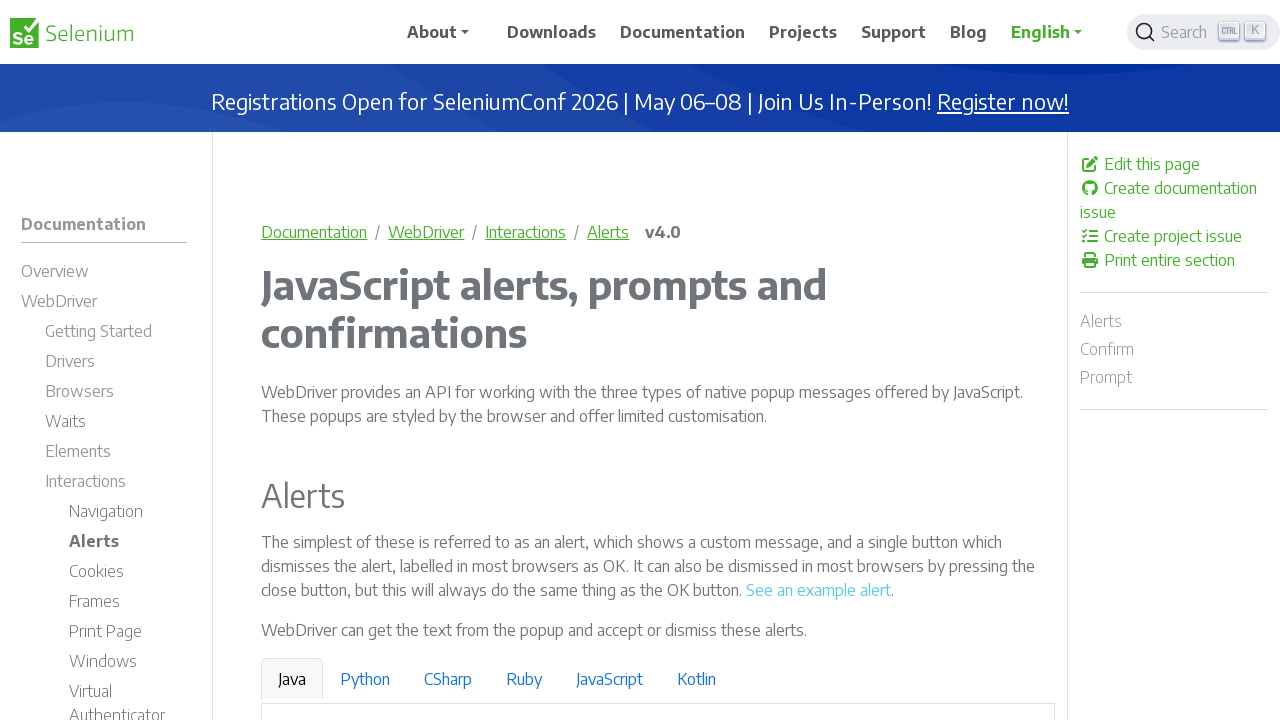

Re-clicked link to trigger alert with handler ready at (819, 590) on text=See an example alert
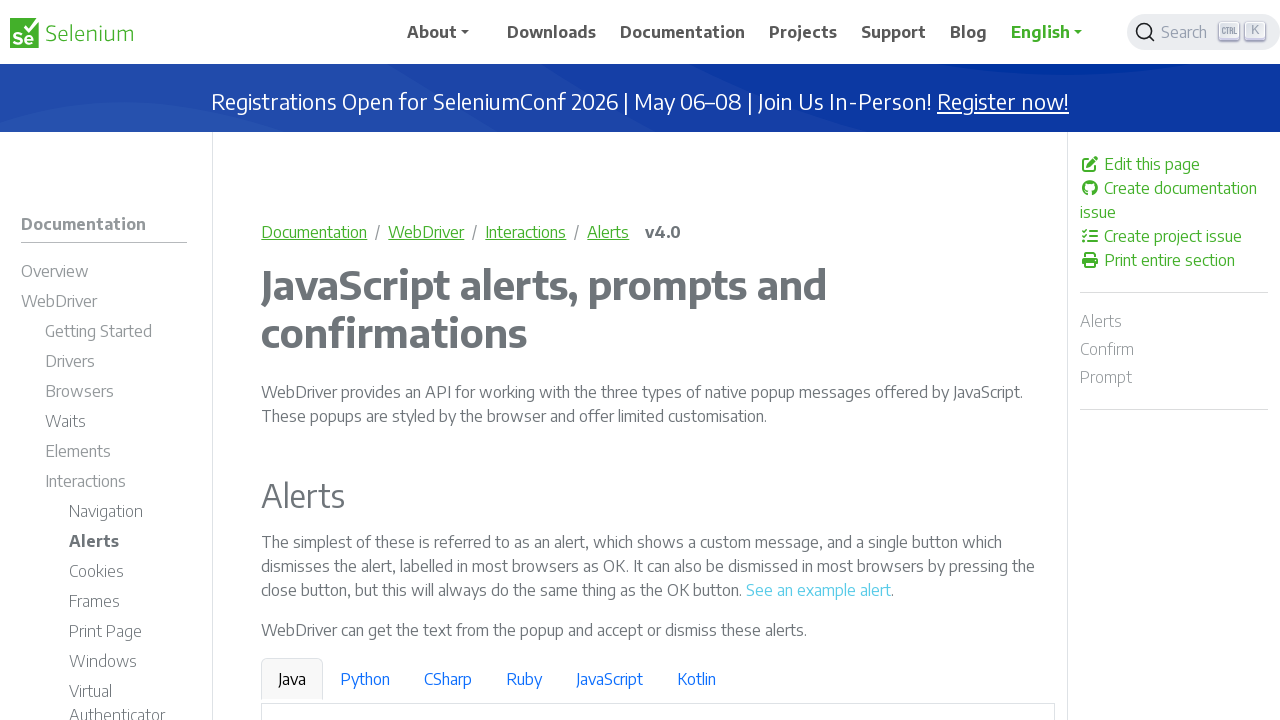

Waited for alert dialog to be processed and dismissed
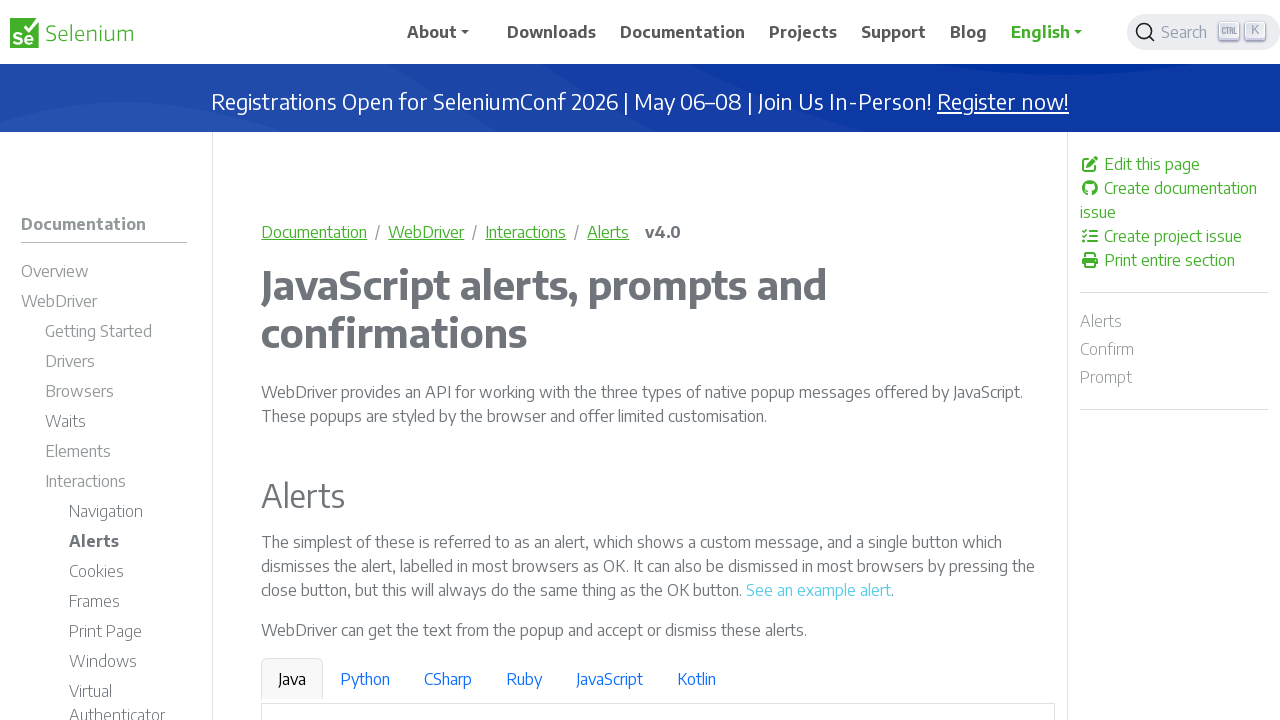

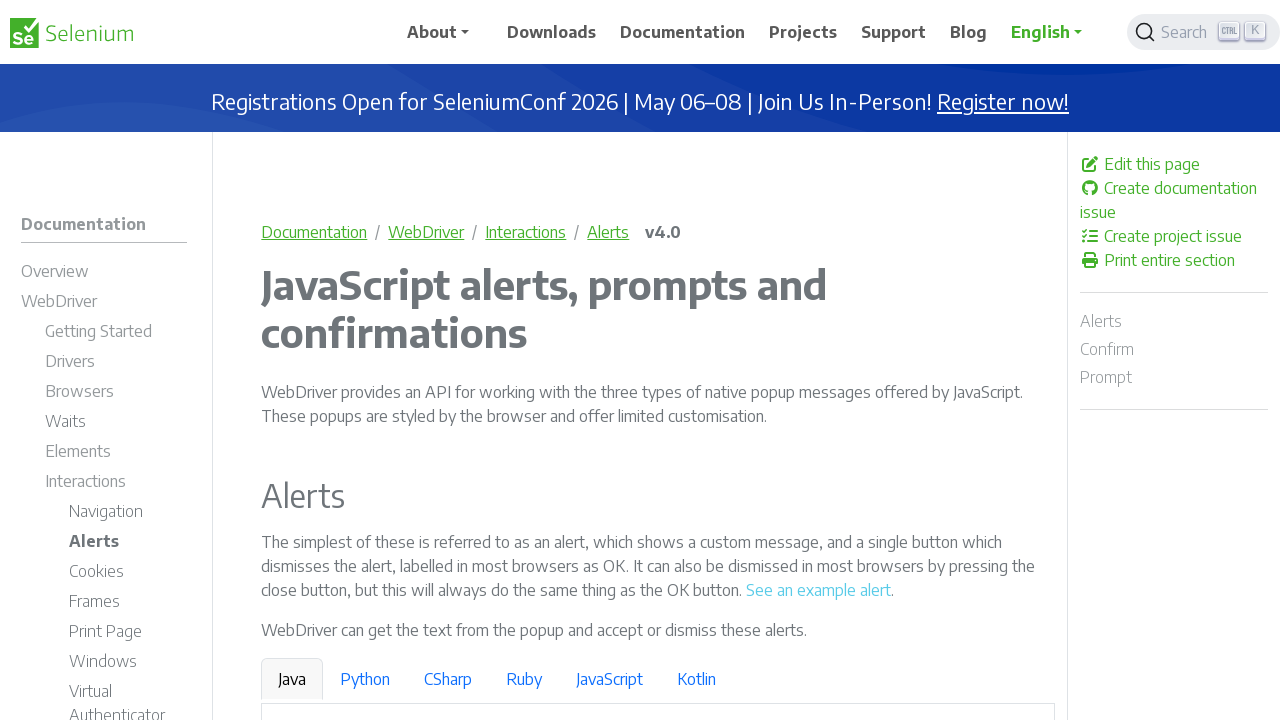